Navigates to the omayo blogspot test page and waits for it to load. This is a basic page load verification test.

Starting URL: https://omayo.blogspot.com/

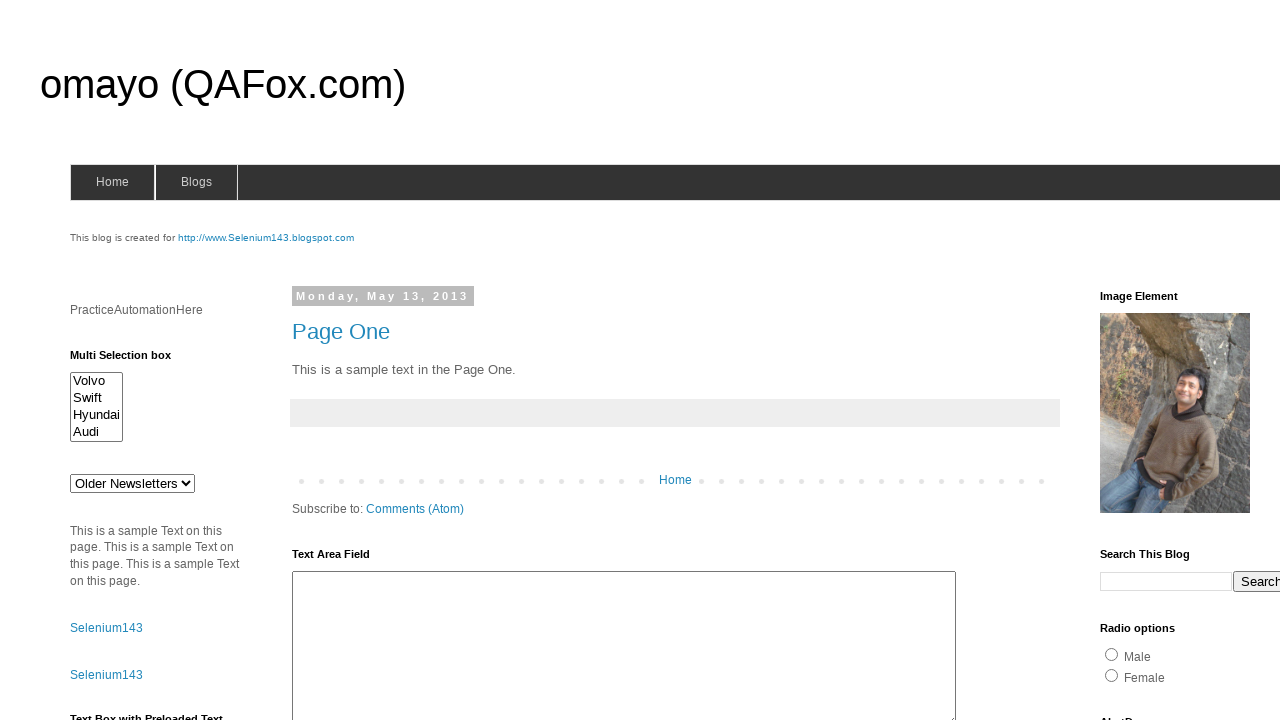

Navigated to omayo.blogspot.com
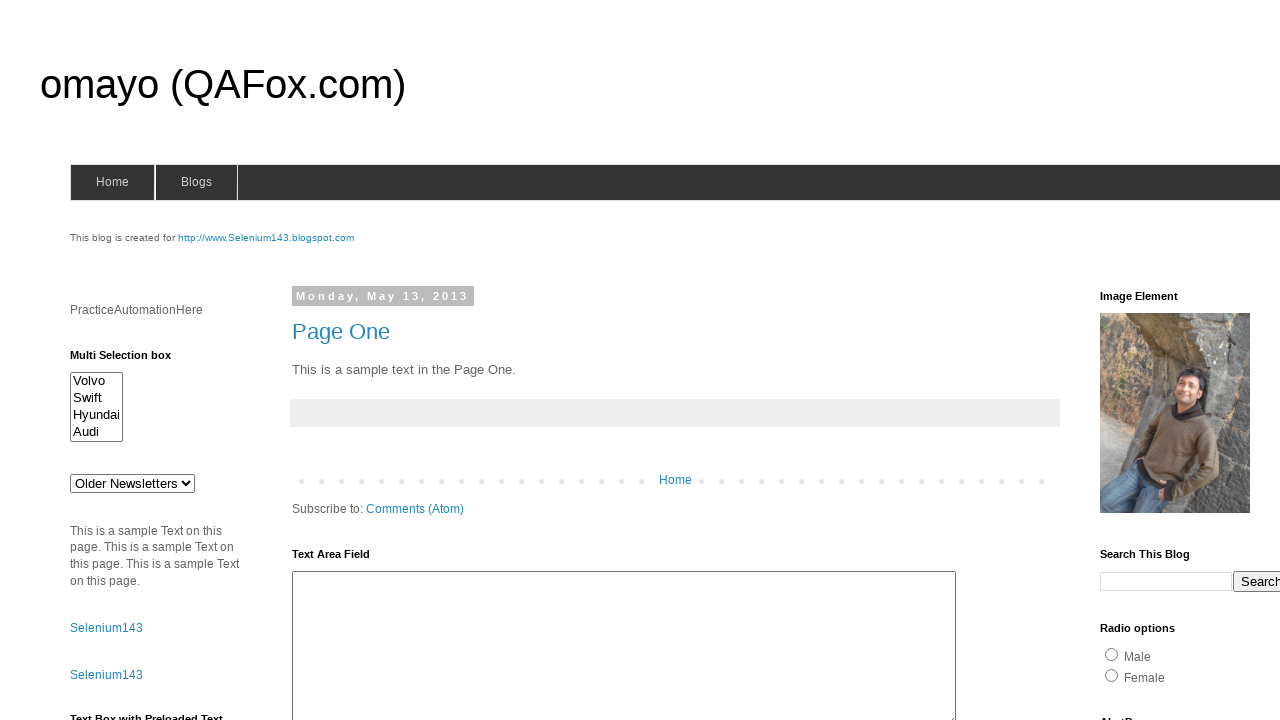

Page DOM content fully loaded
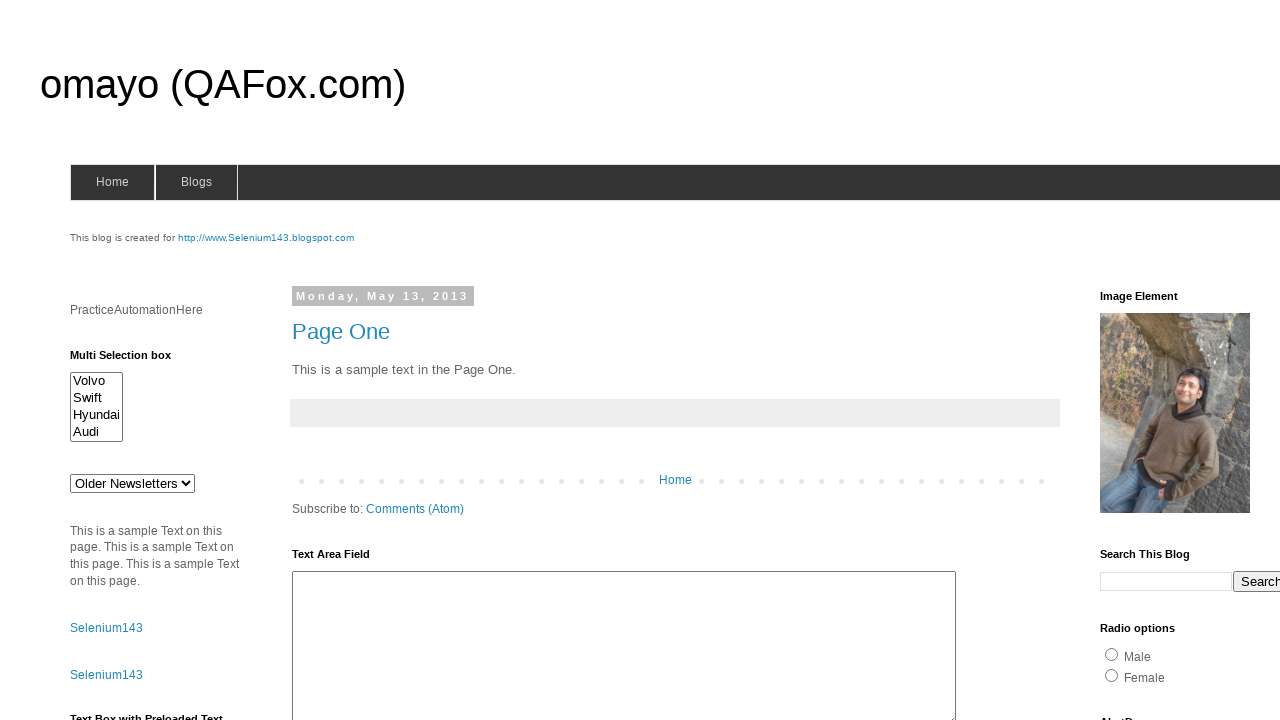

Body element is visible, page load verification complete
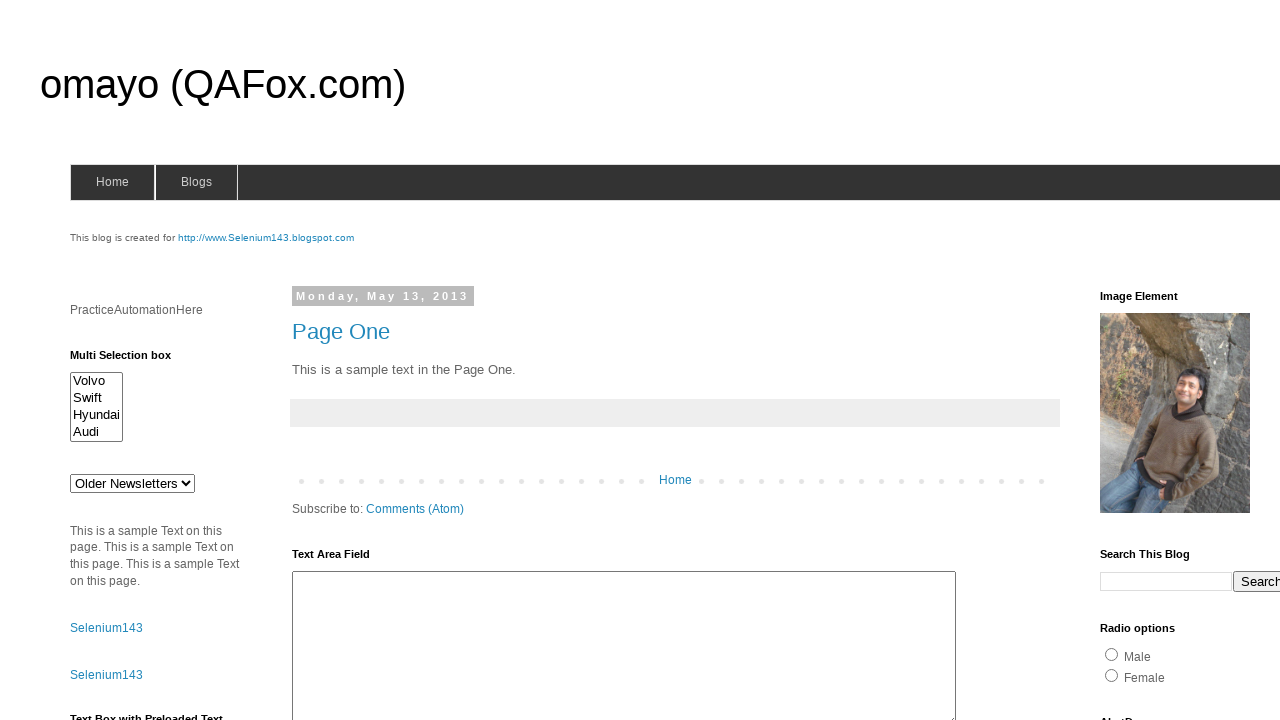

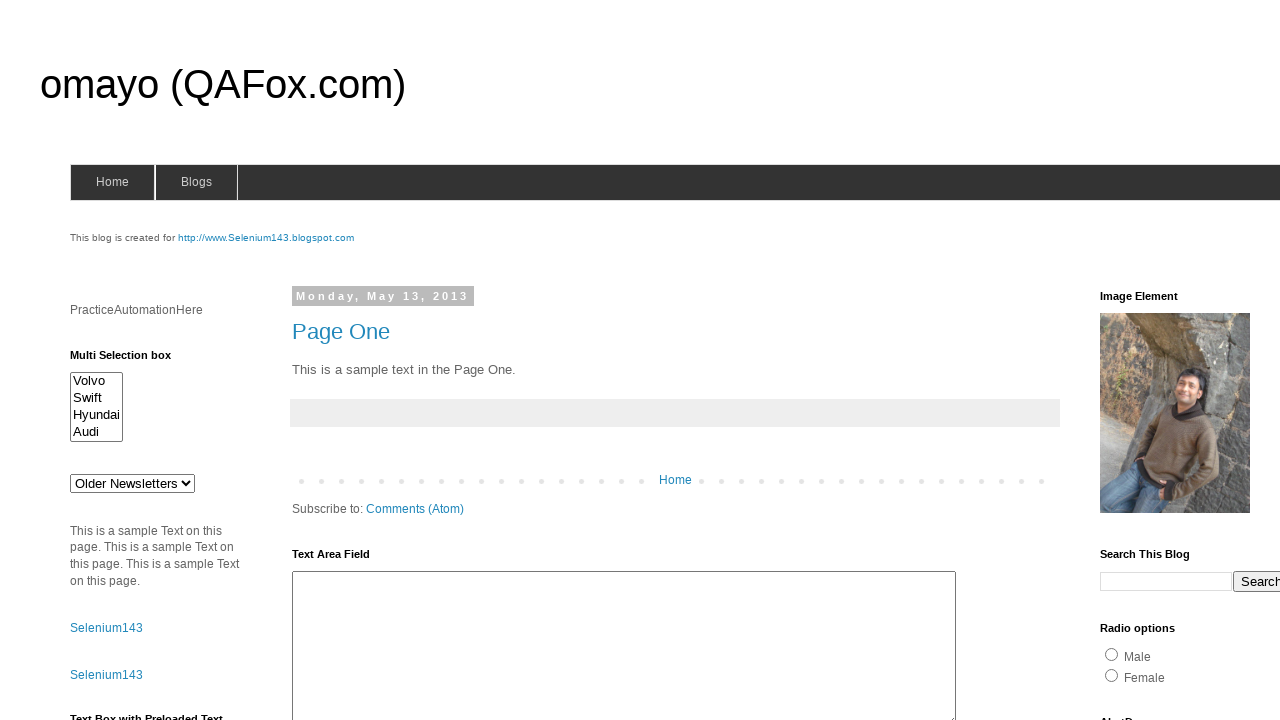